Tests hover interaction by hovering over the first image and verifying that hidden text "name: user1" becomes visible

Starting URL: https://the-internet.herokuapp.com/hovers

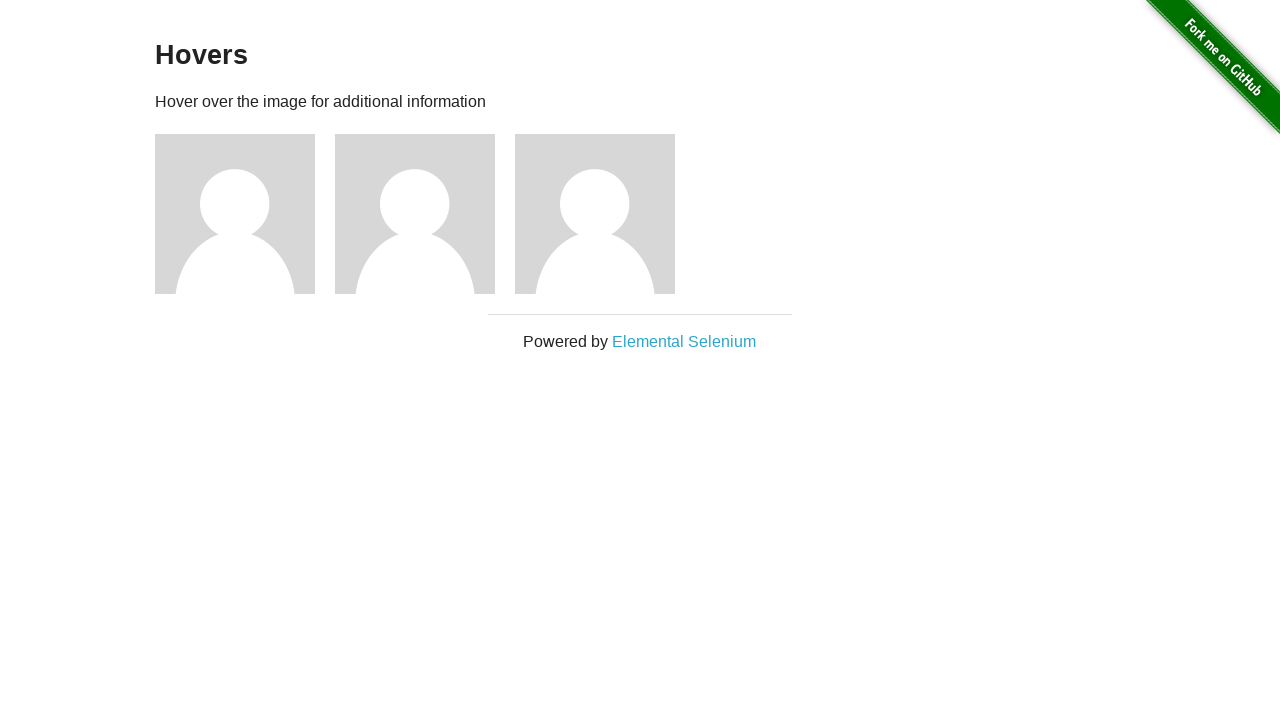

Navigated to hovers page
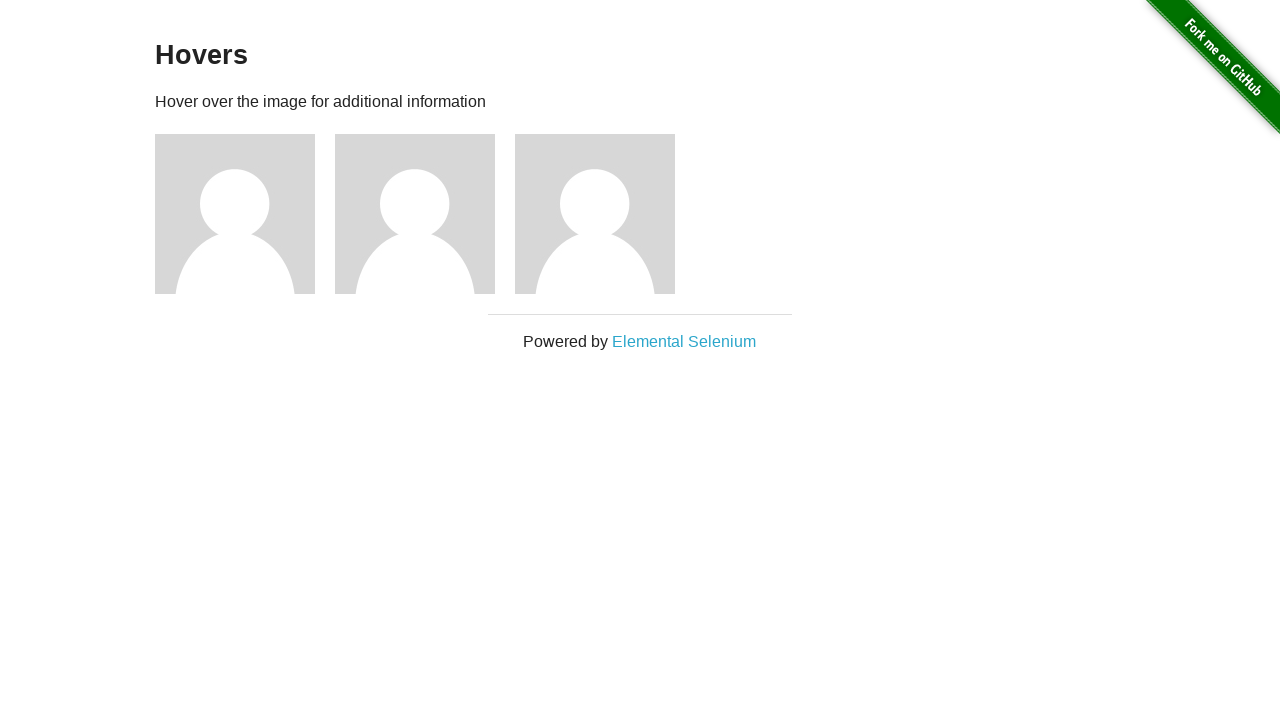

Hovered over the first image at (245, 214) on .figure >> nth=0
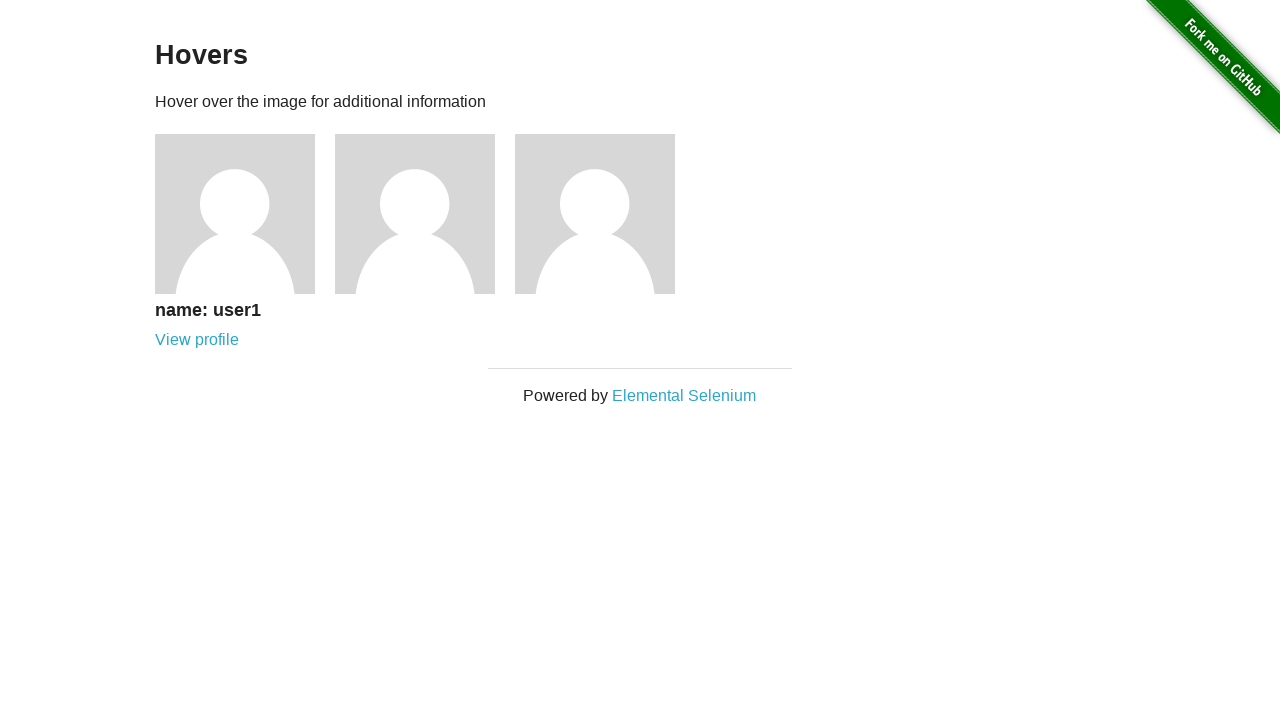

Verified hidden text 'name: user1' is now visible after hover
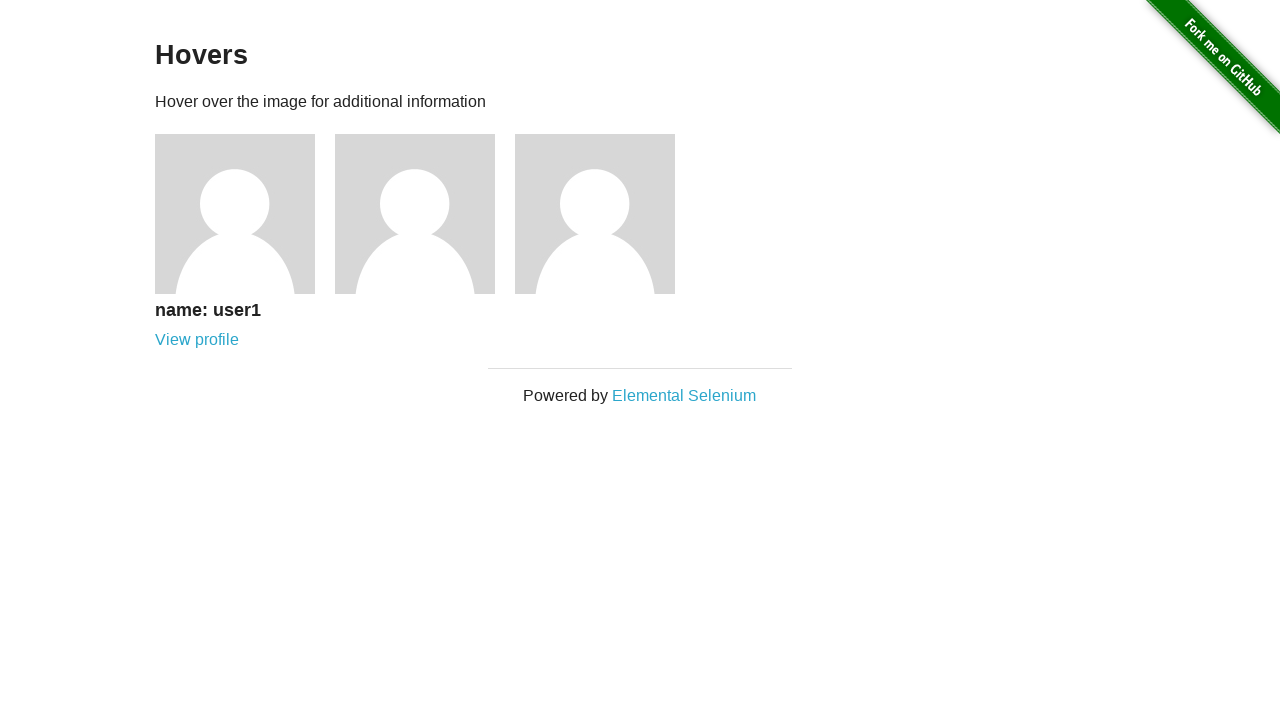

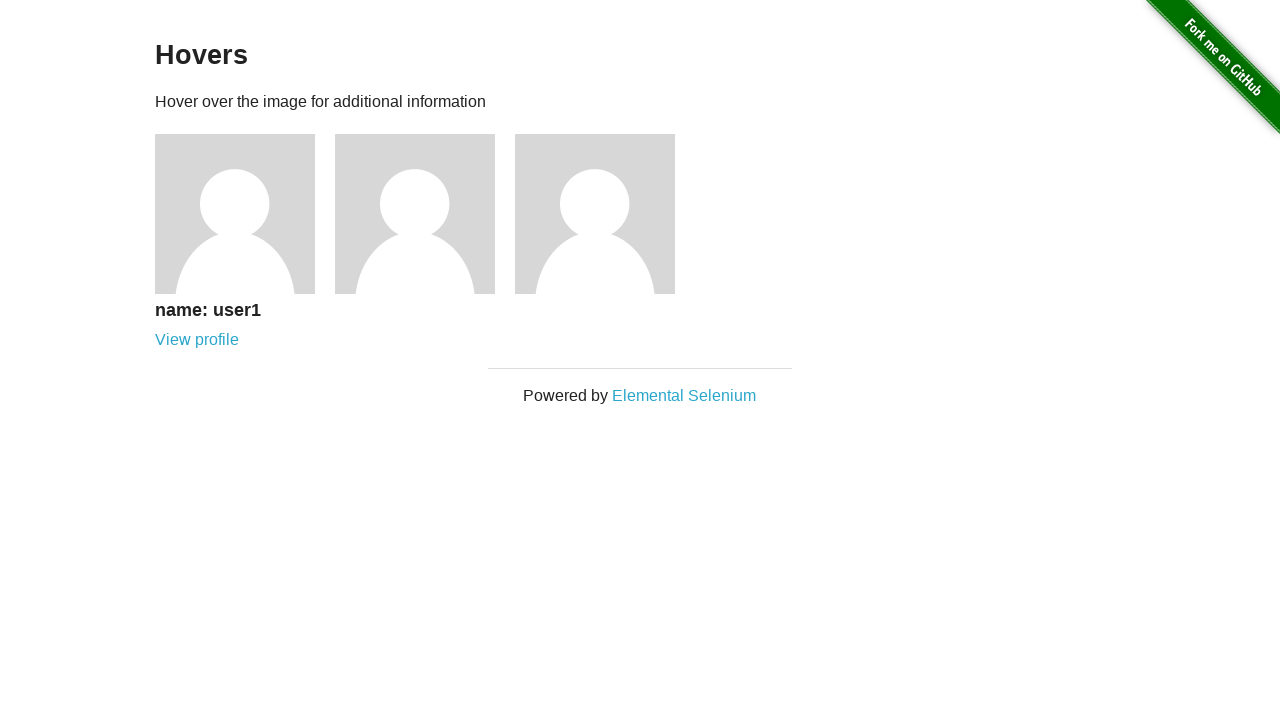